Tests state dropdown selection by selecting different states using various selection methods (visible text, value, index) and verifying the final selection

Starting URL: https://practice.cydeo.com/dropdown

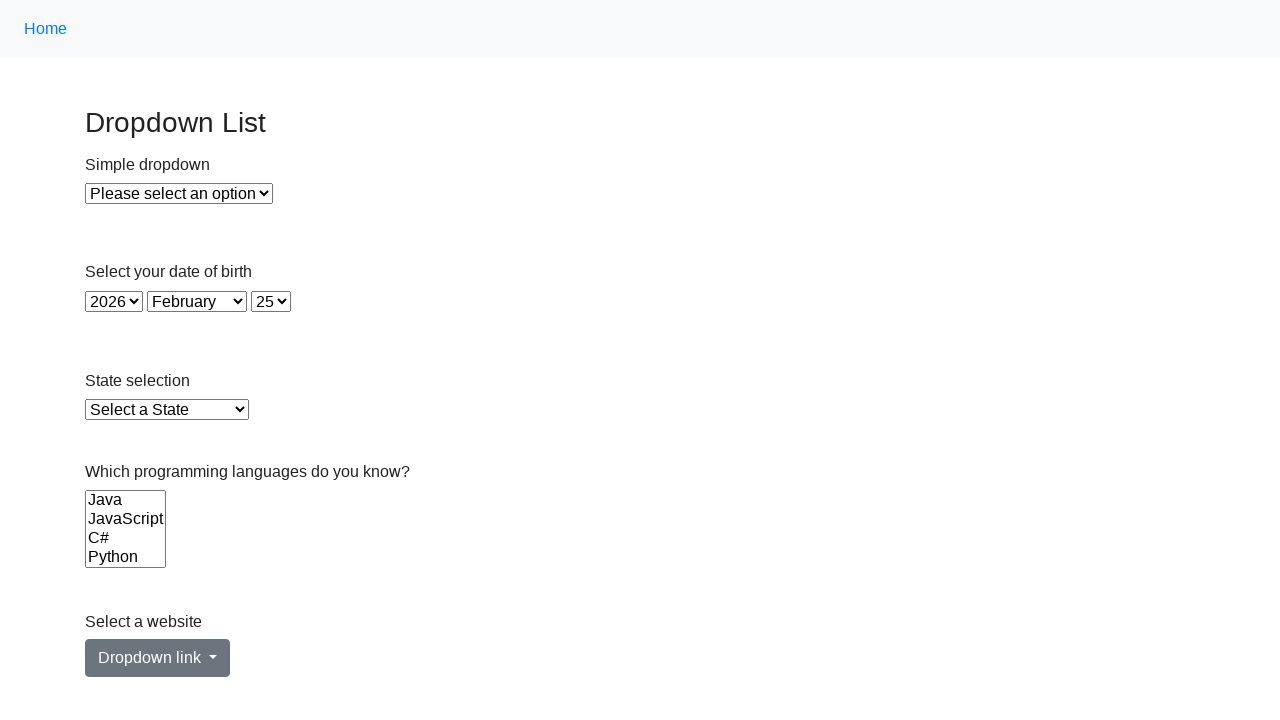

Selected Illinois from state dropdown by visible text on #state
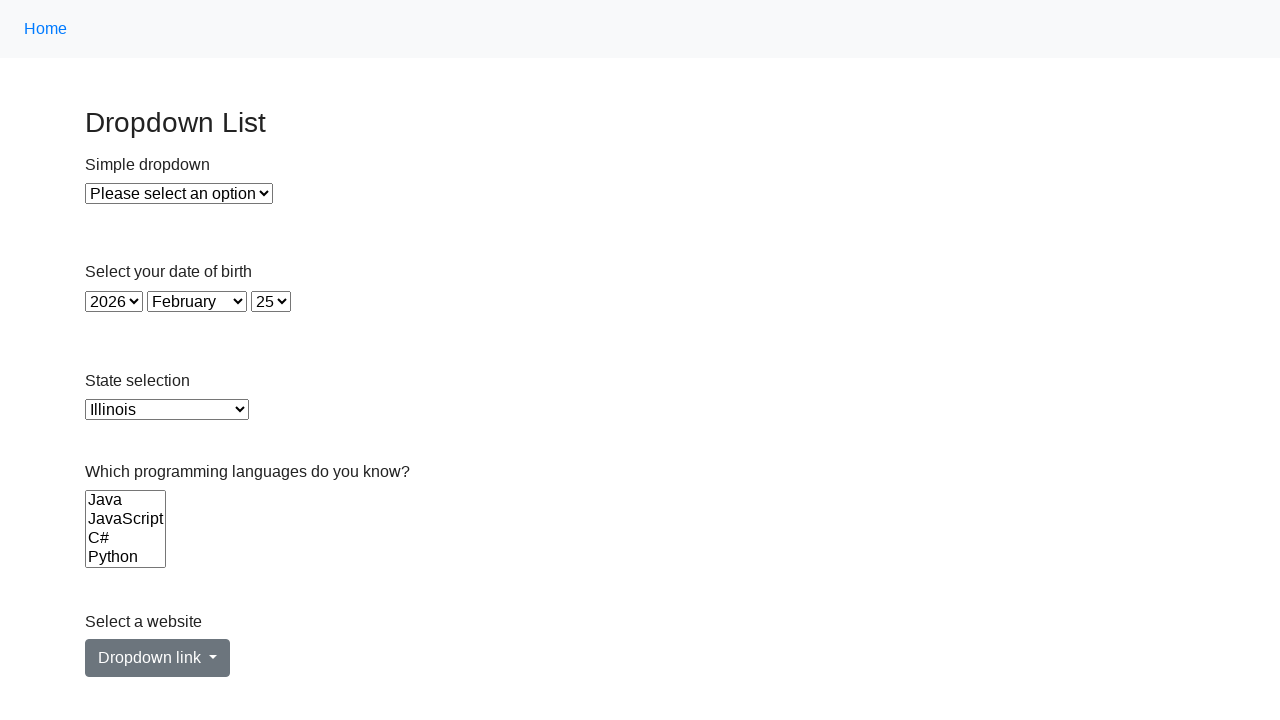

Selected Virginia from state dropdown by value 'VA' on #state
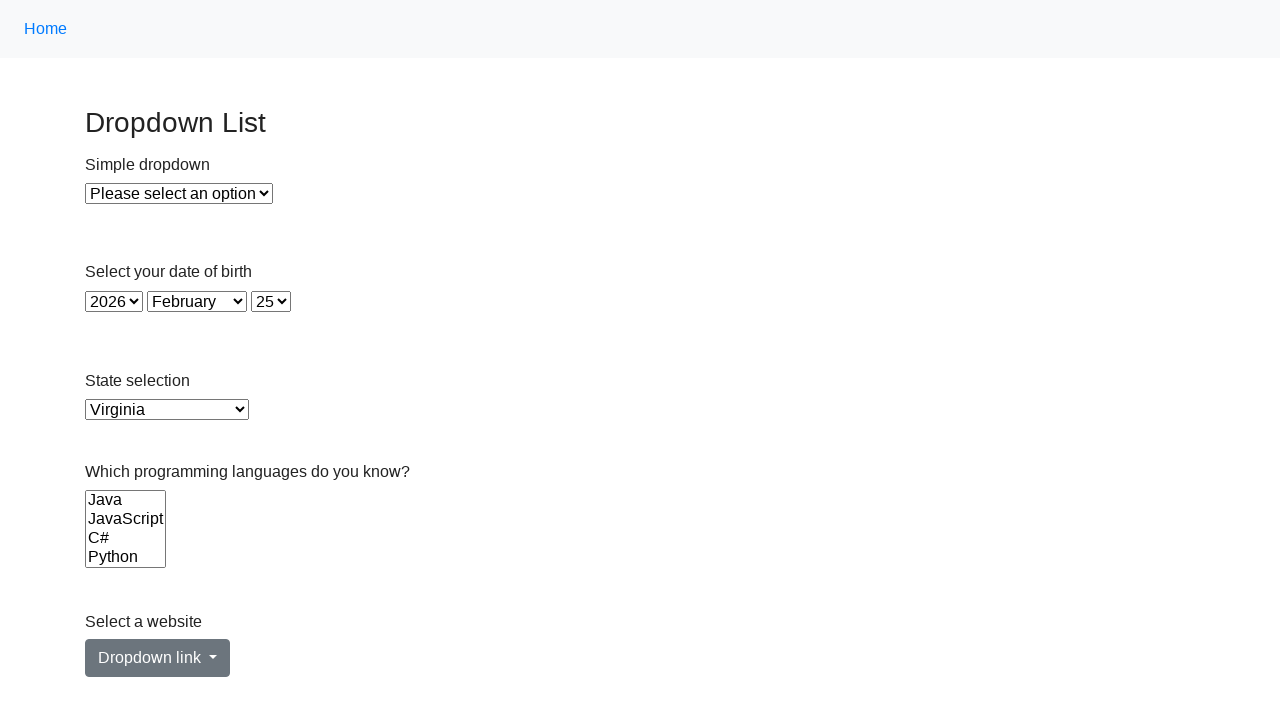

Selected California from state dropdown by value 'CA' on #state
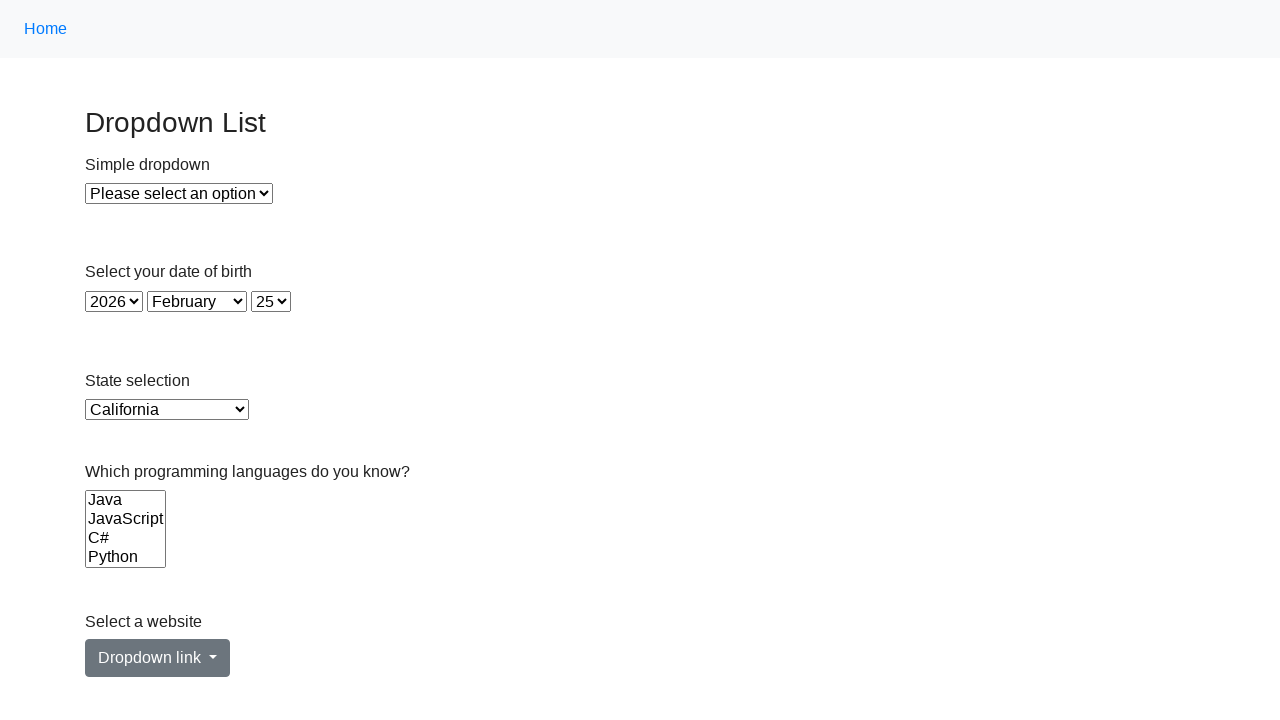

Retrieved the currently selected state option text
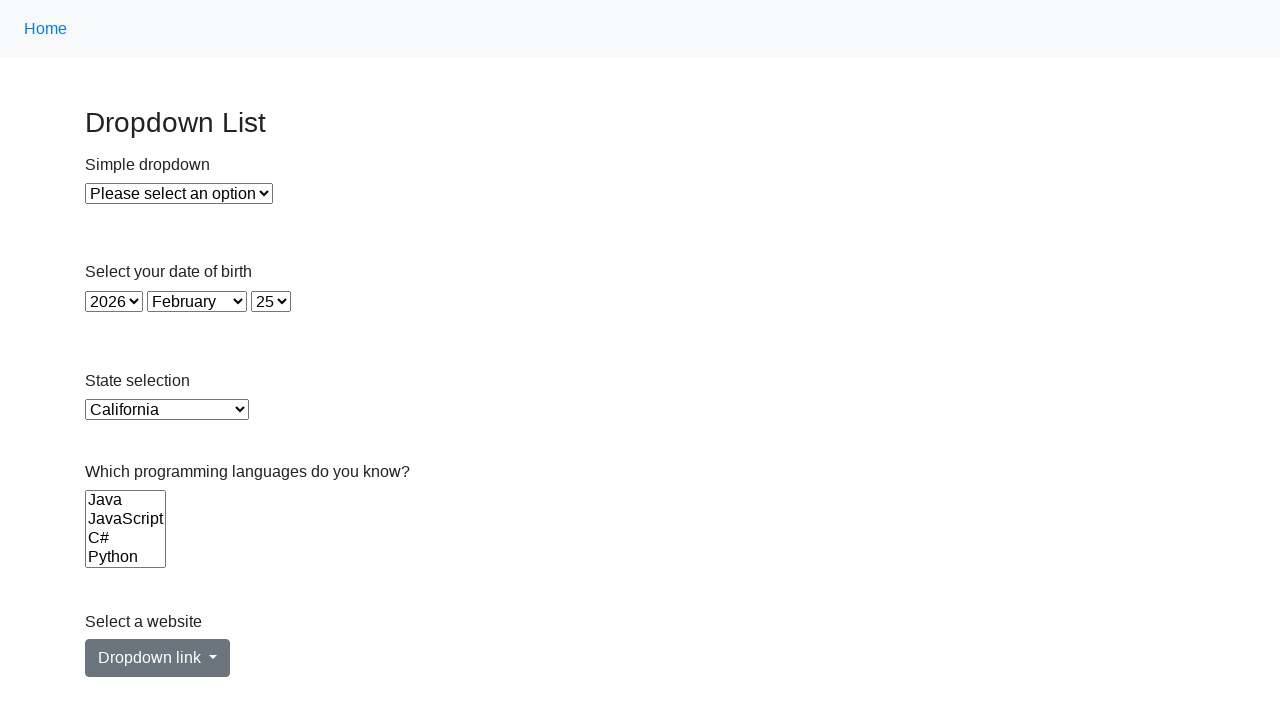

Verified that California is the selected state
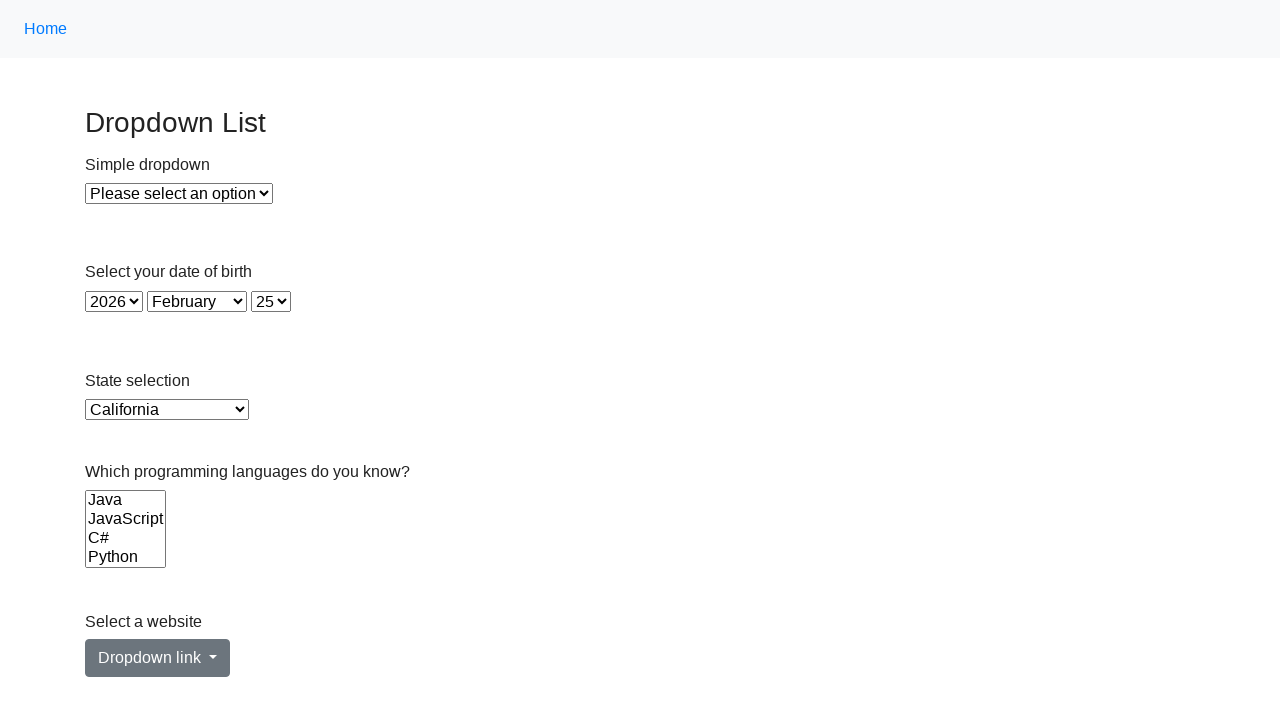

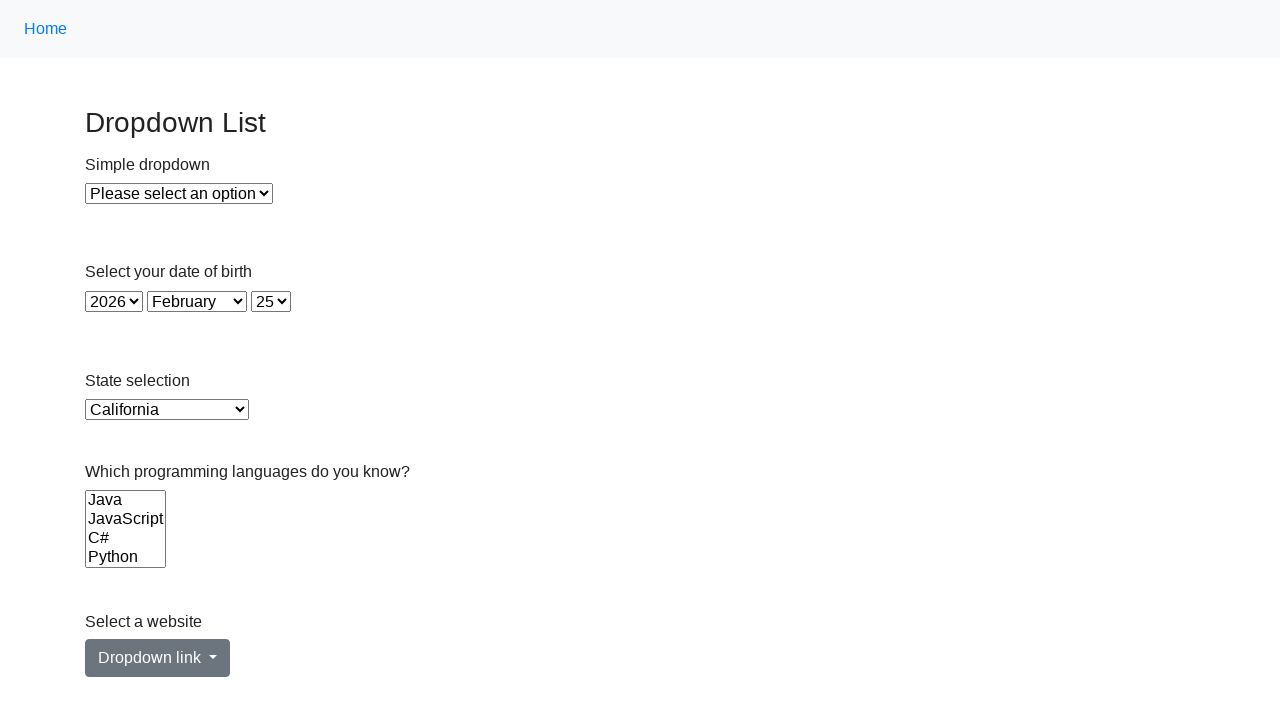